Tests the Contact Us form submission on a public website by filling in personal details (first name, last name, email, subject, description) and submitting the form.

Starting URL: https://posiv.org.uk/

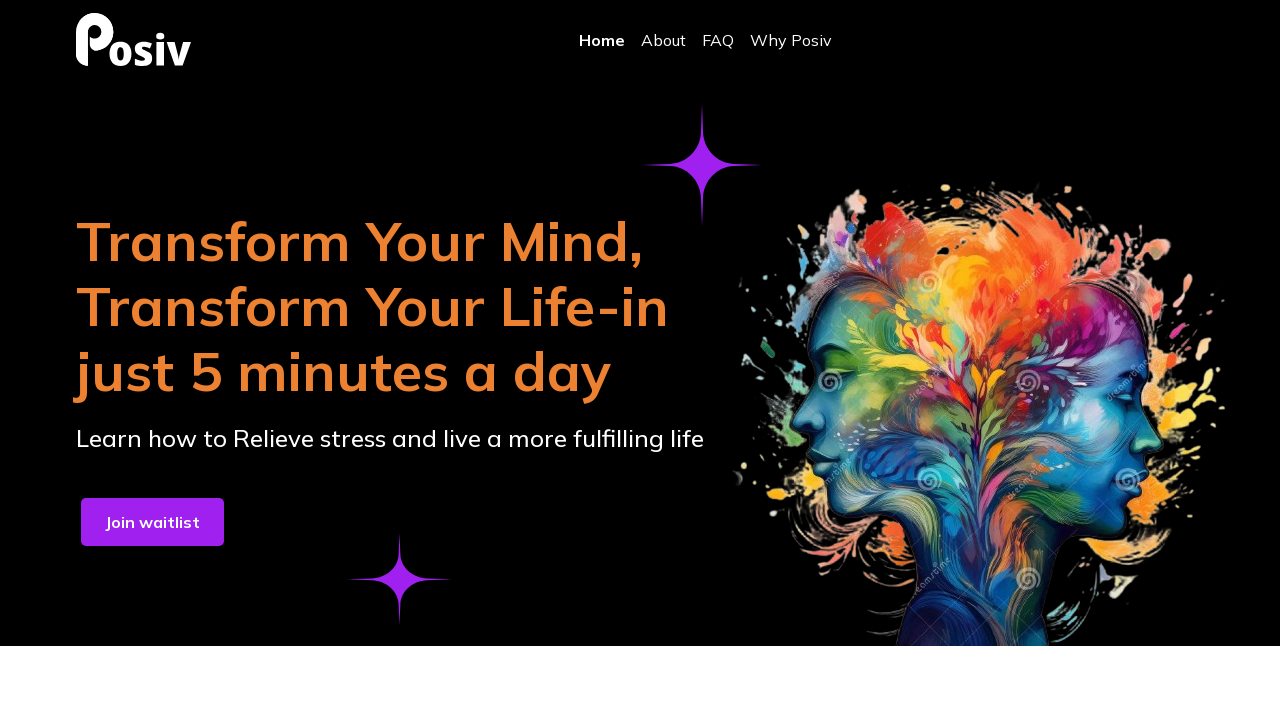

Clicked Contact Us button to open the form at (743, 614) on internal:role=button[name="Contact Us"i]
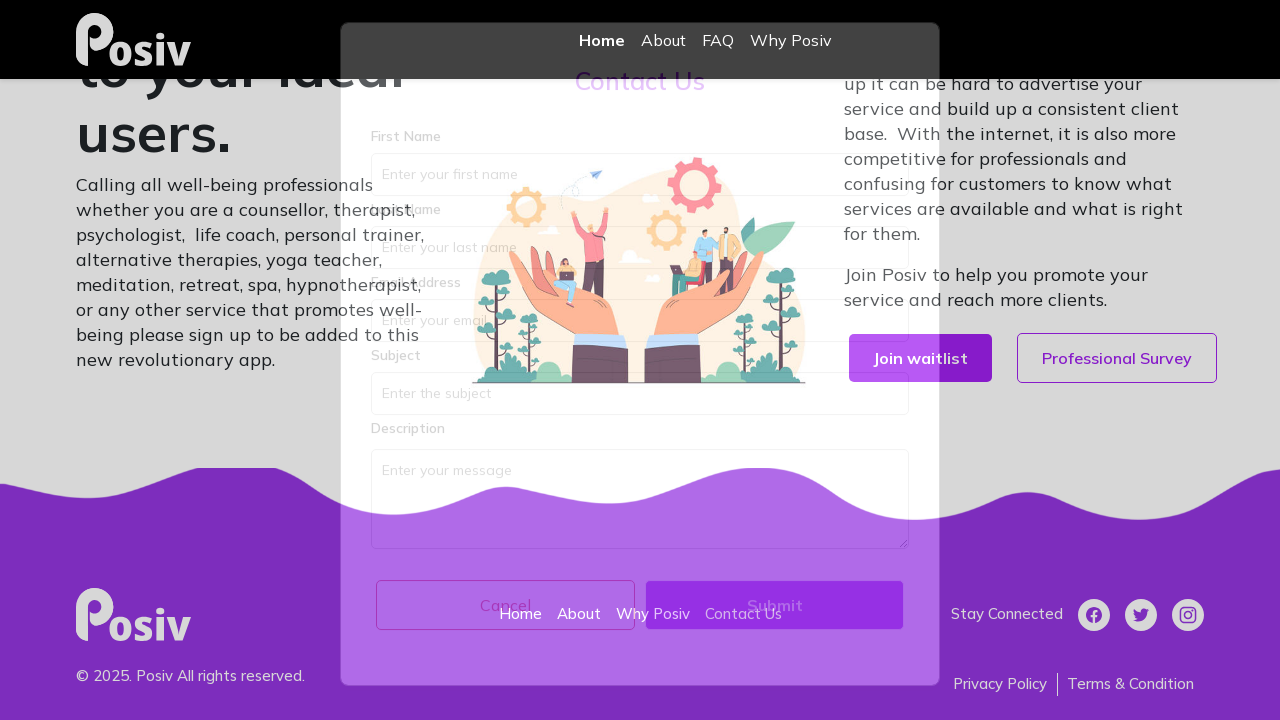

Filled first name field with 'Michael' on internal:attr=[placeholder="Enter your first name"i]
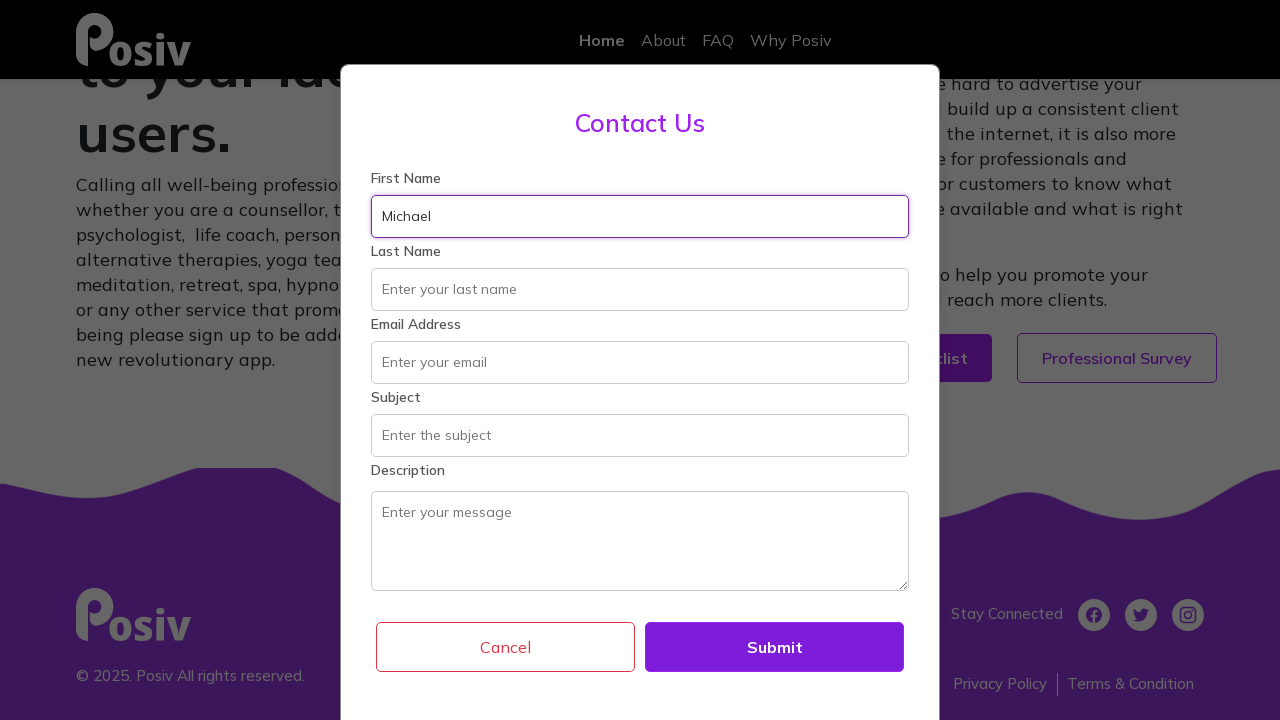

Filled last name field with 'Thompson' on internal:attr=[placeholder="Enter your last name"i]
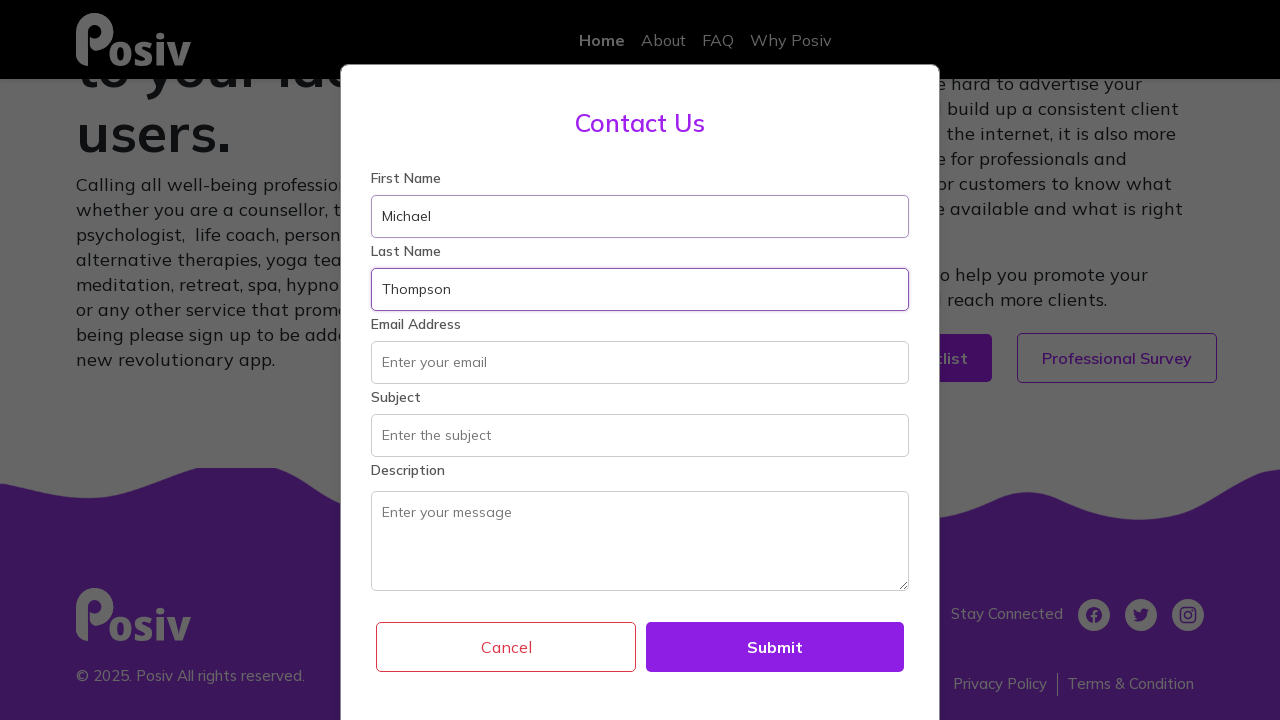

Filled email field with 'michael.thompson@example.com' on internal:role=textbox[name="Enter your email"i]
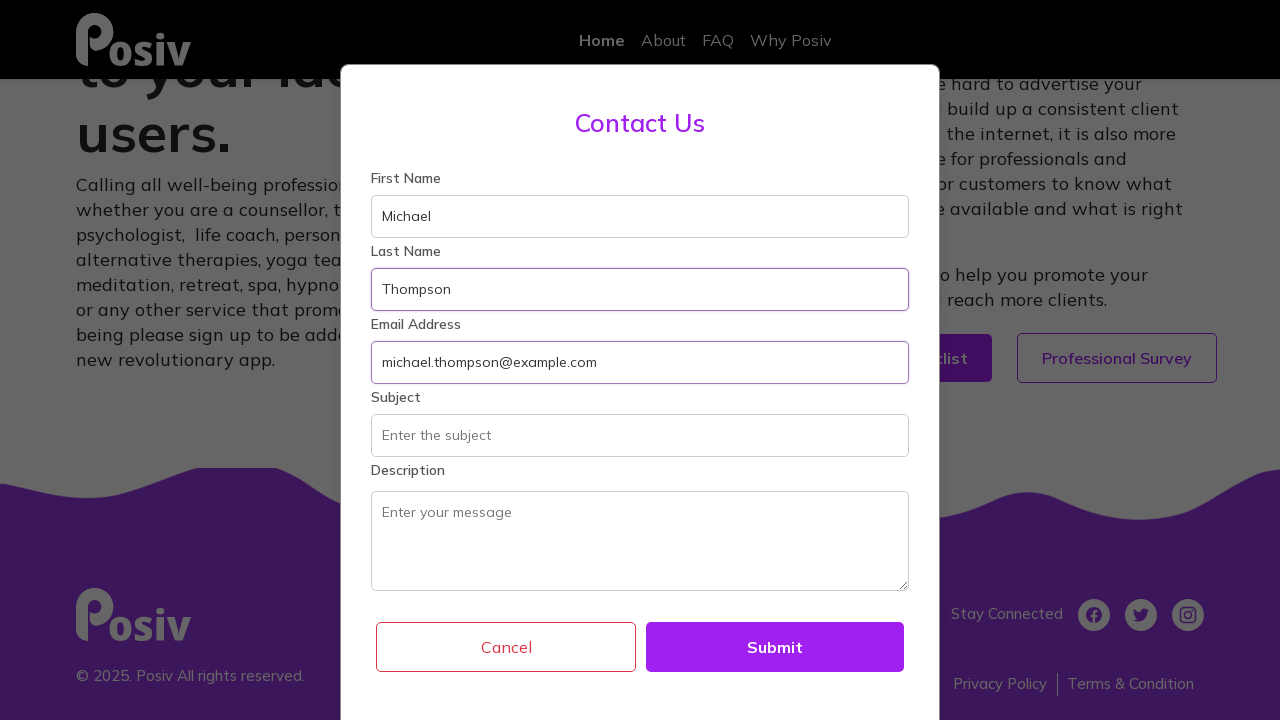

Filled subject field with 'General Inquiry' on internal:attr=[placeholder="Enter the subject"i]
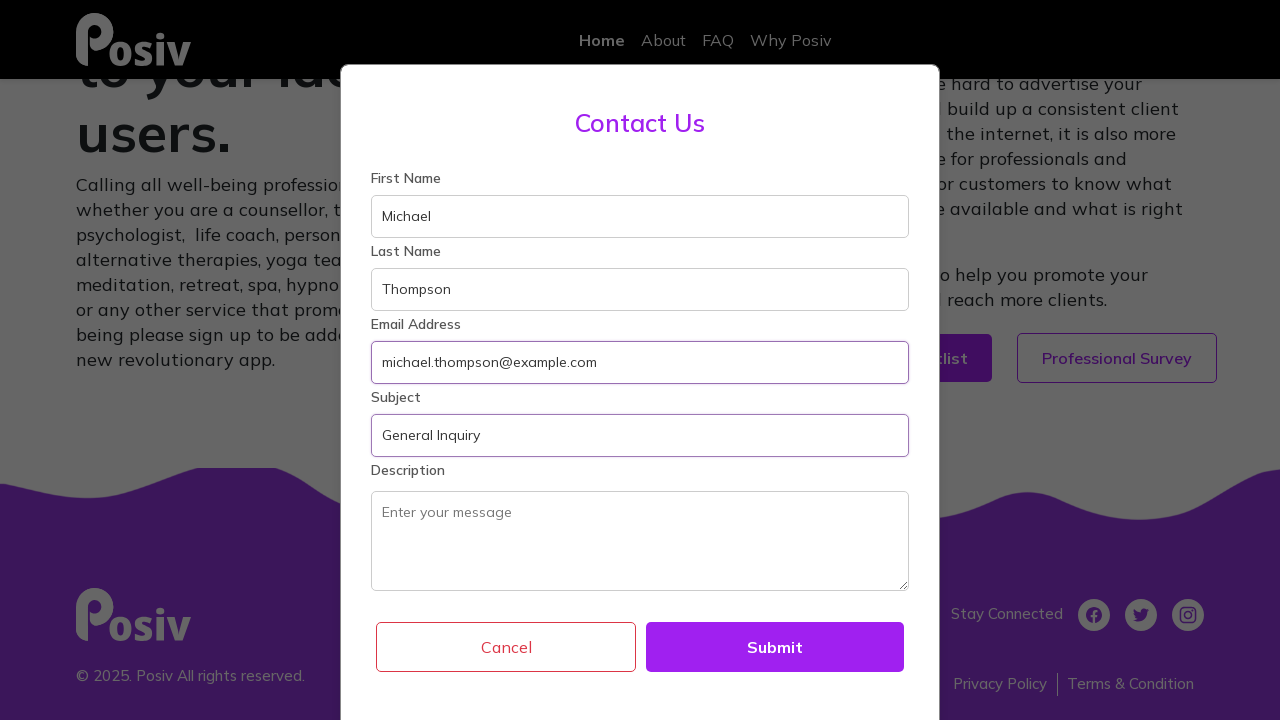

Filled description field with inquiry message on internal:label="Description"i
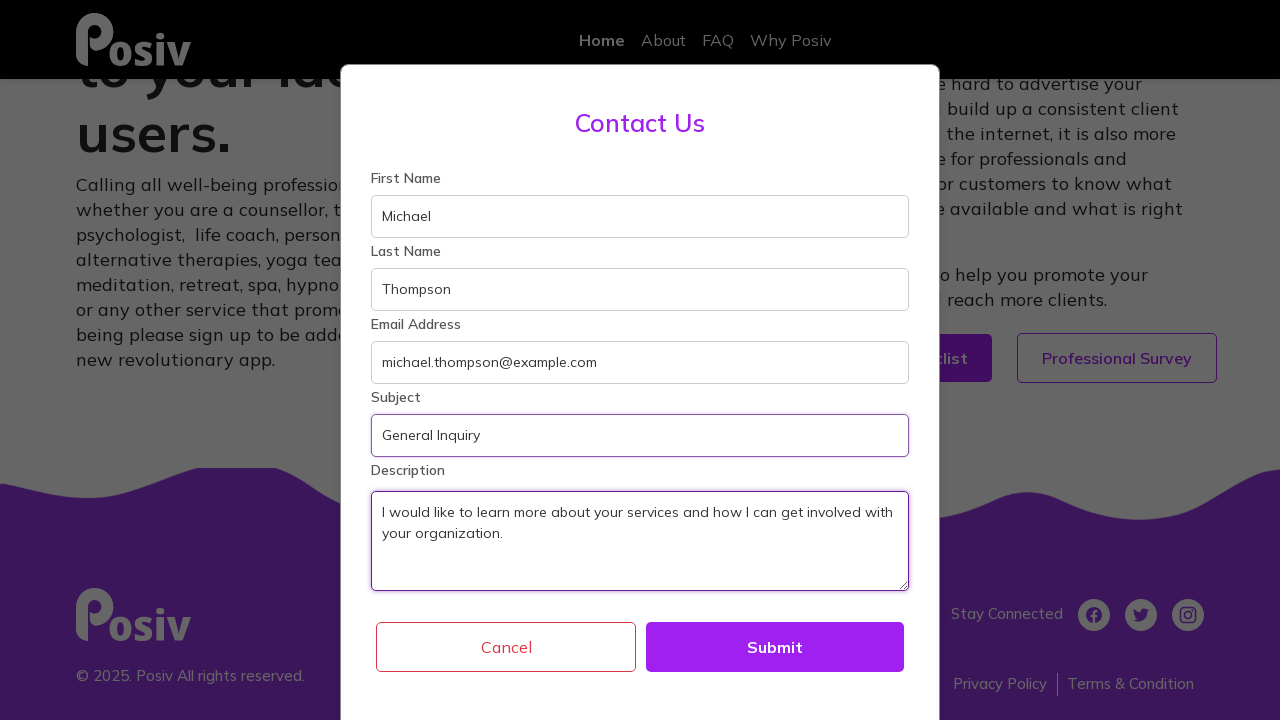

Clicked Submit button to submit the Contact Us form at (775, 647) on internal:role=button[name="Submit"i]
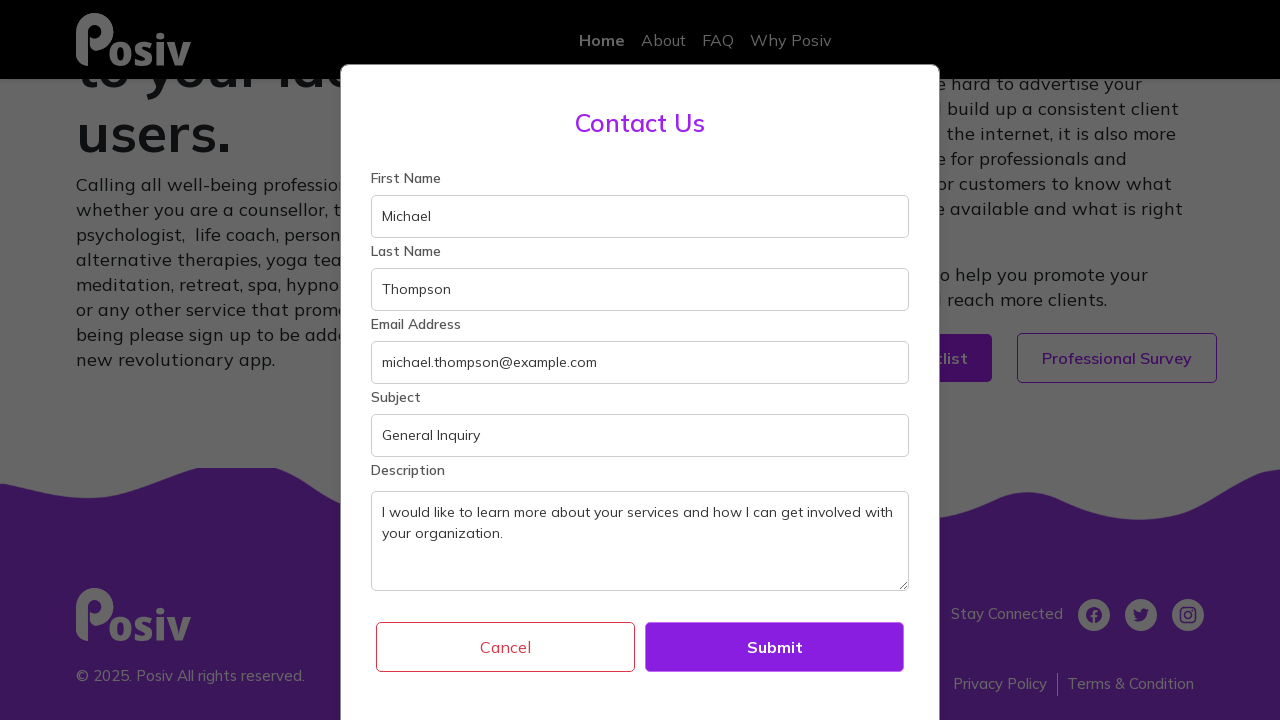

Form submission completed and page reached network idle state
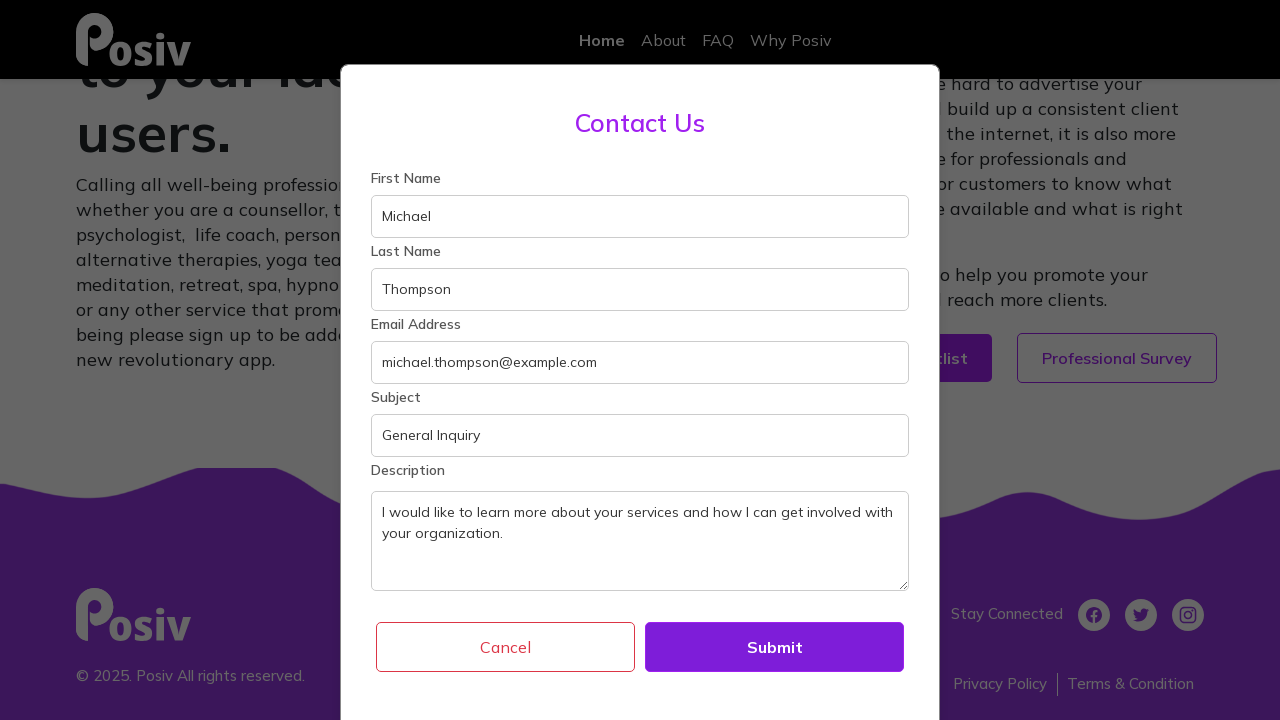

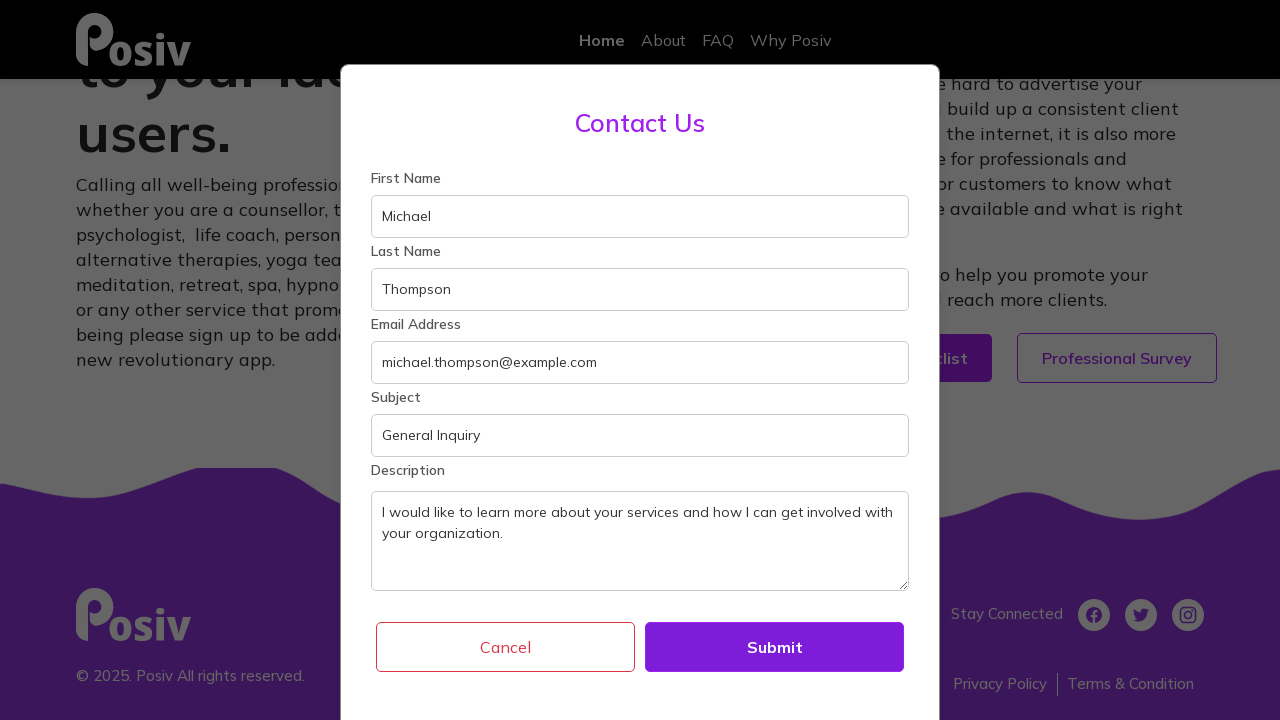